Tests jQuery UI toggle effect by clicking the button multiple times and printing the text state after each click

Starting URL: https://jqueryui.com/toggle/

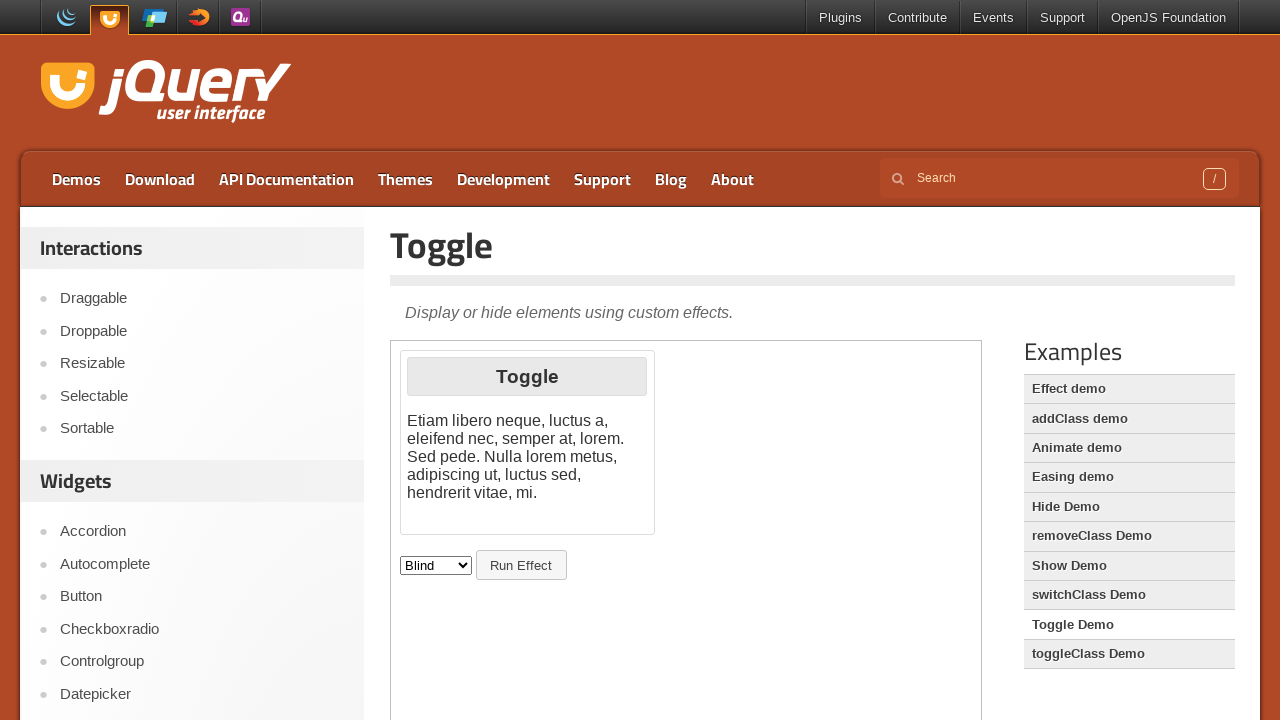

Located iframe containing toggle demo
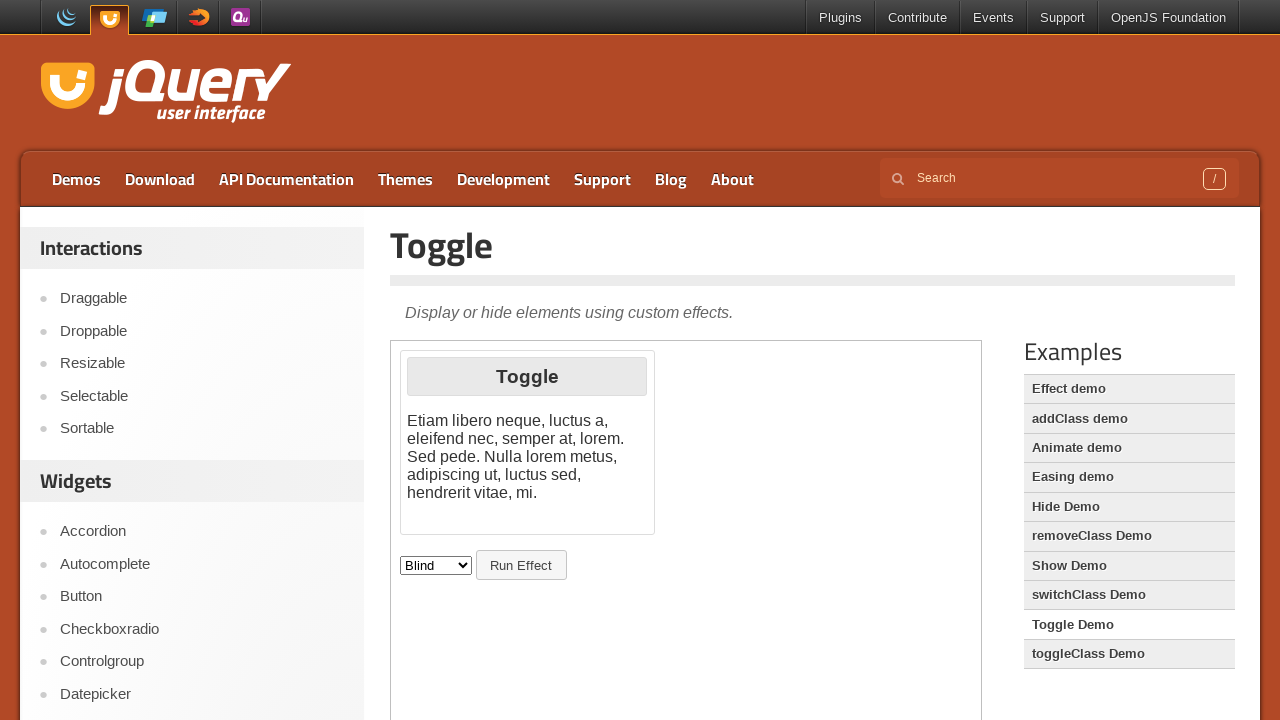

Retrieved initial text before toggle: '
			Etiam libero neque, luctus a, eleifend nec, semper at, lorem. Sed pede. Nulla lorem metus, adipiscing ut, luctus sed, hendrerit vitae, mi.
		'
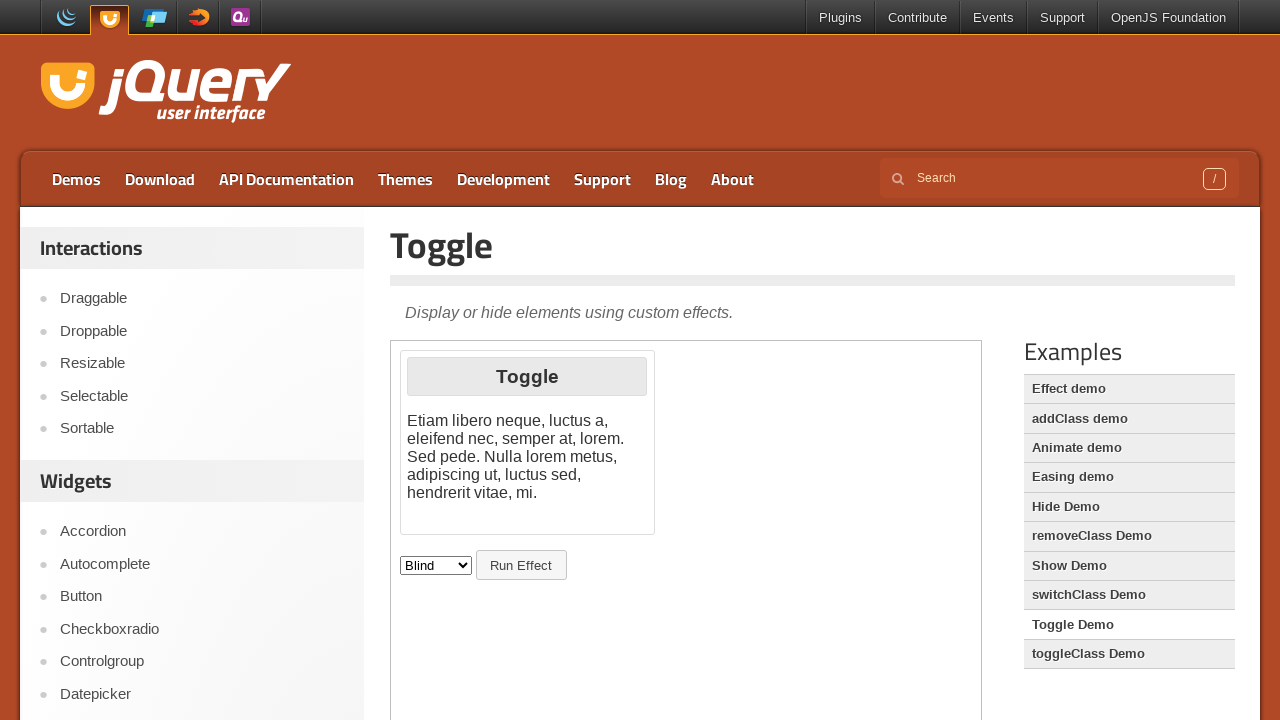

Clicked Run Effect button for first toggle at (521, 565) on iframe >> nth=0 >> internal:control=enter-frame >> xpath=//button[@id='button']
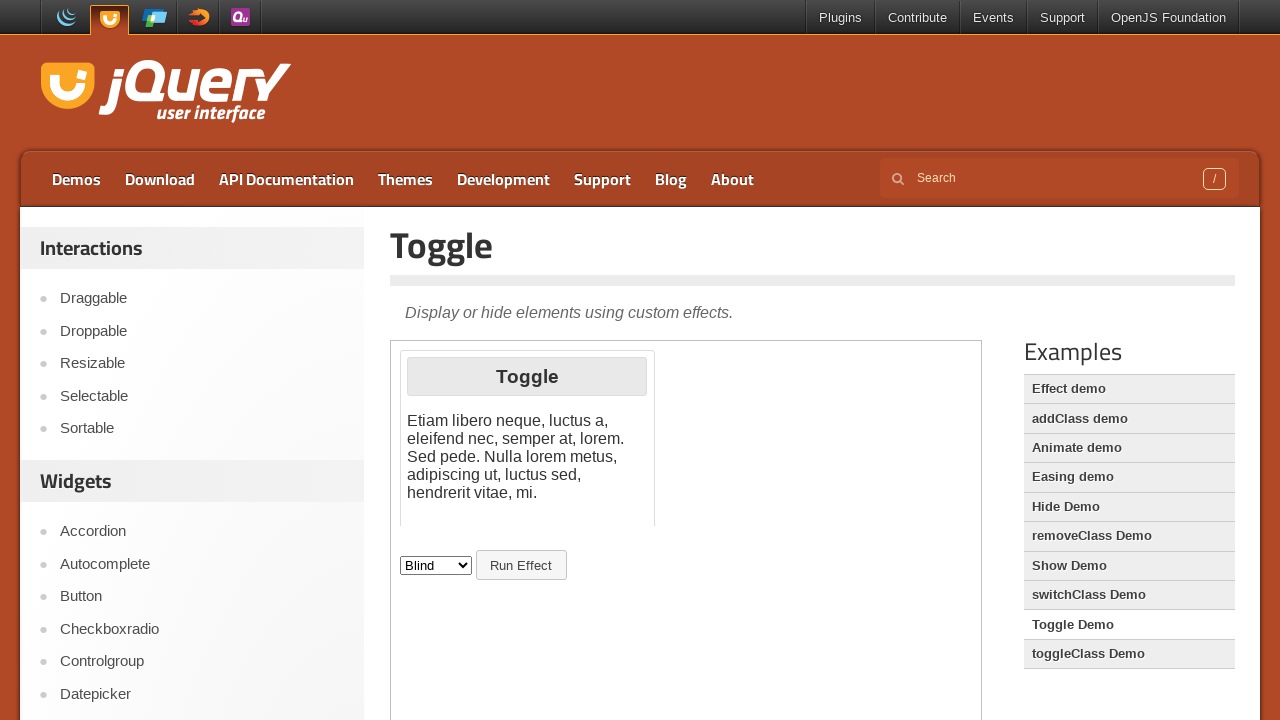

Waited 2000ms for animation to complete
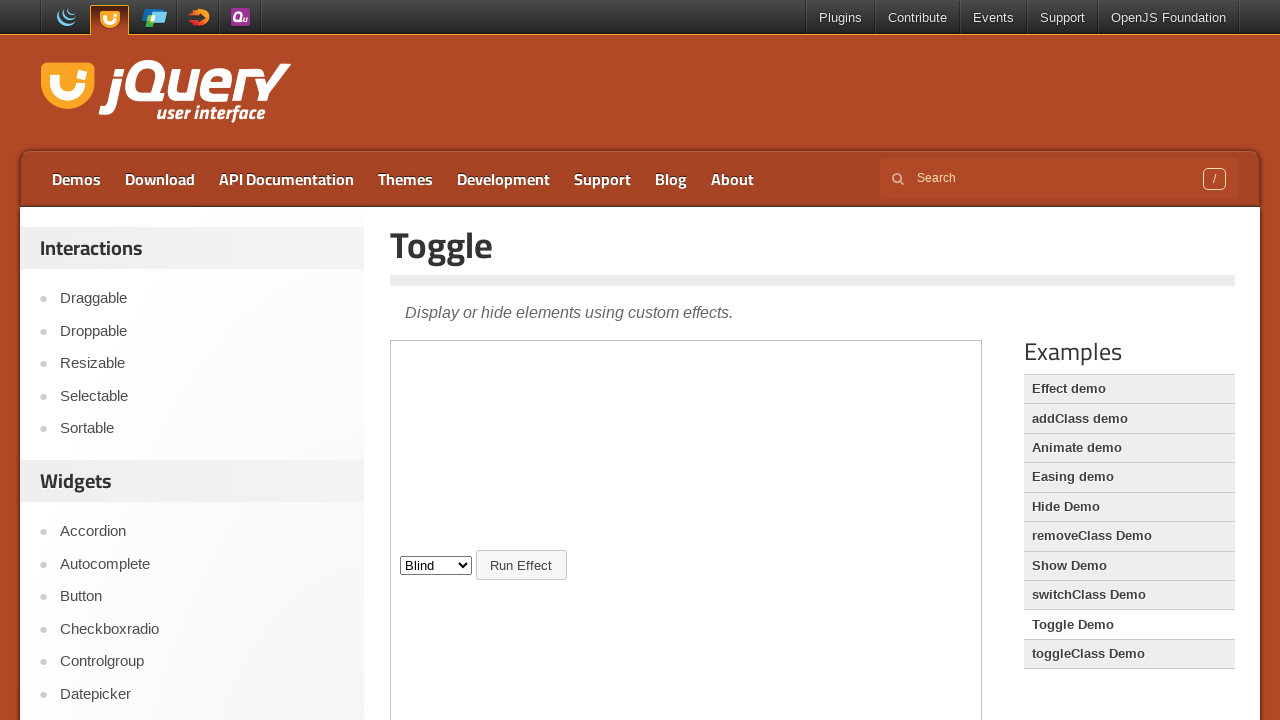

Retrieved text after first toggle: '
			Etiam libero neque, luctus a, eleifend nec, semper at, lorem. Sed pede. Nulla lorem metus, adipiscing ut, luctus sed, hendrerit vitae, mi.
		'
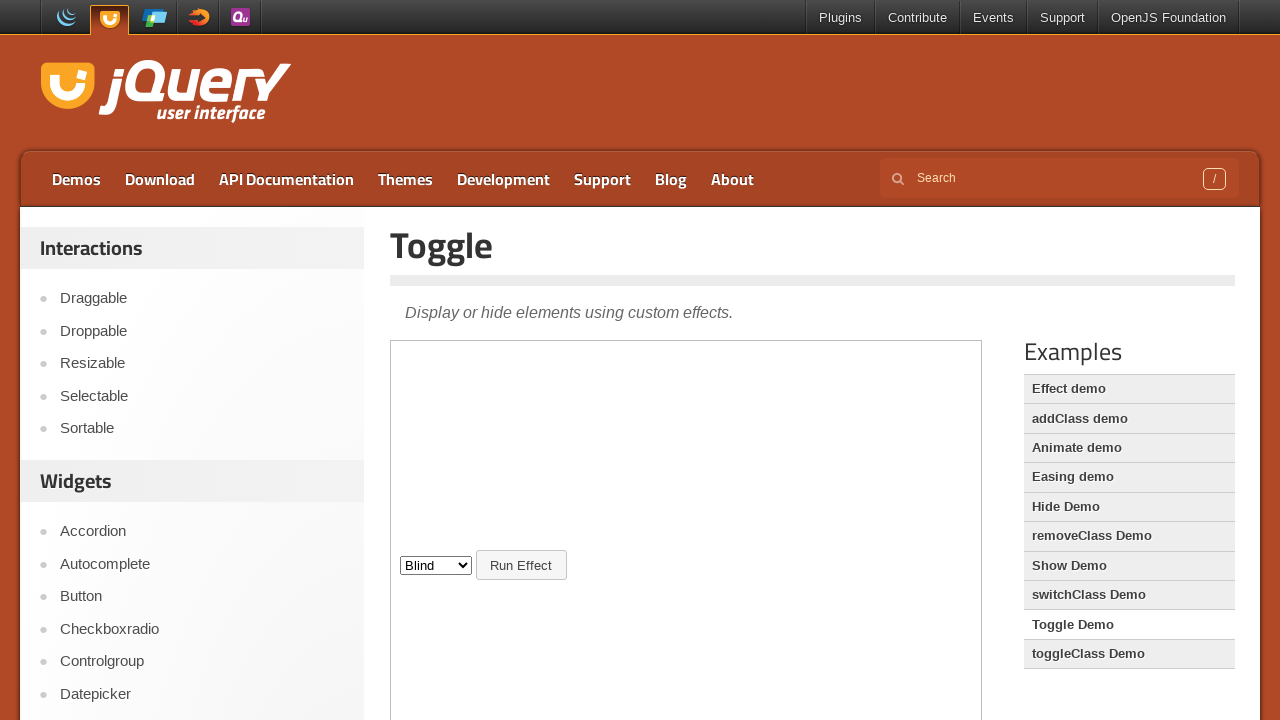

Clicked Run Effect button for second toggle at (521, 565) on iframe >> nth=0 >> internal:control=enter-frame >> xpath=//button[@id='button']
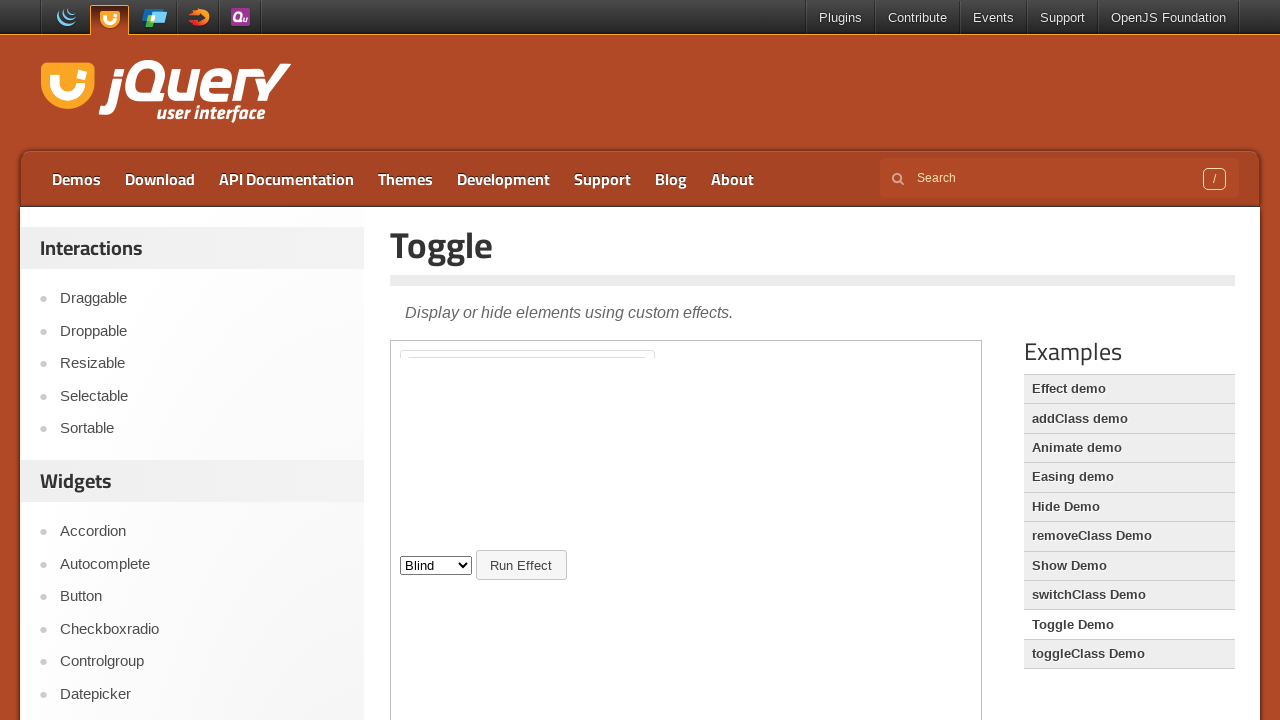

Waited 2000ms for animation to complete
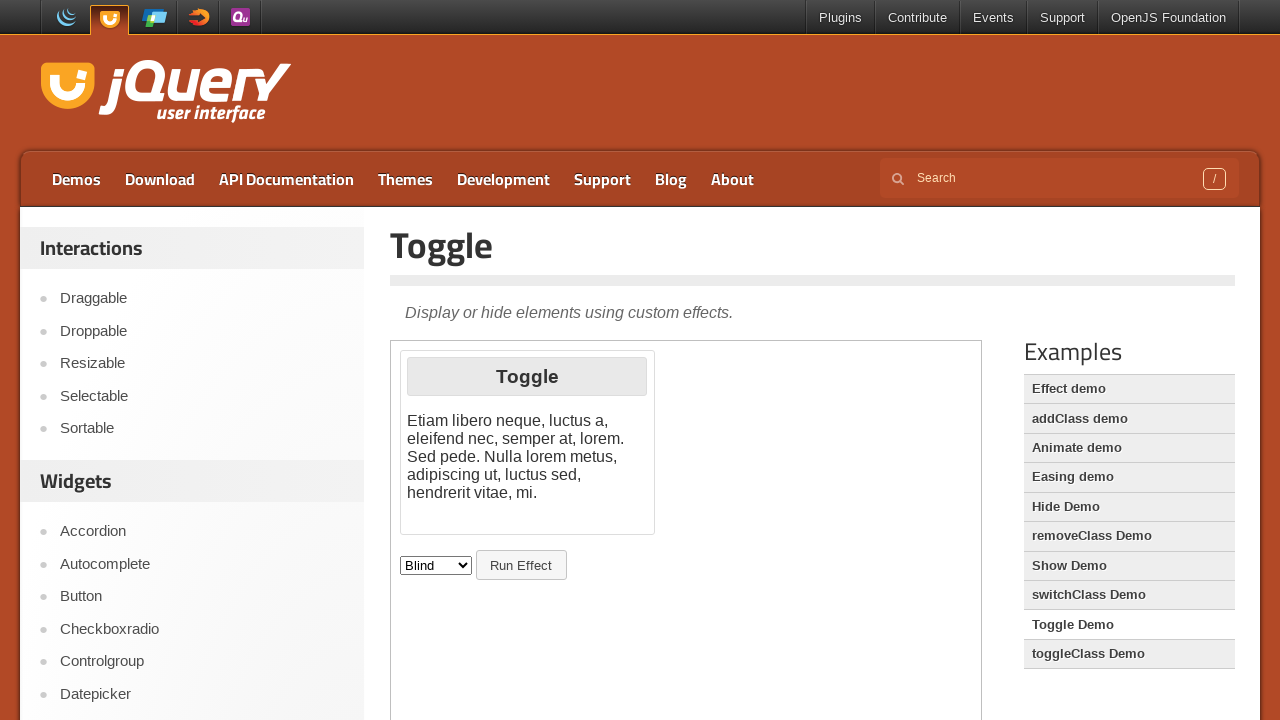

Retrieved text after second toggle: '
			Etiam libero neque, luctus a, eleifend nec, semper at, lorem. Sed pede. Nulla lorem metus, adipiscing ut, luctus sed, hendrerit vitae, mi.
		'
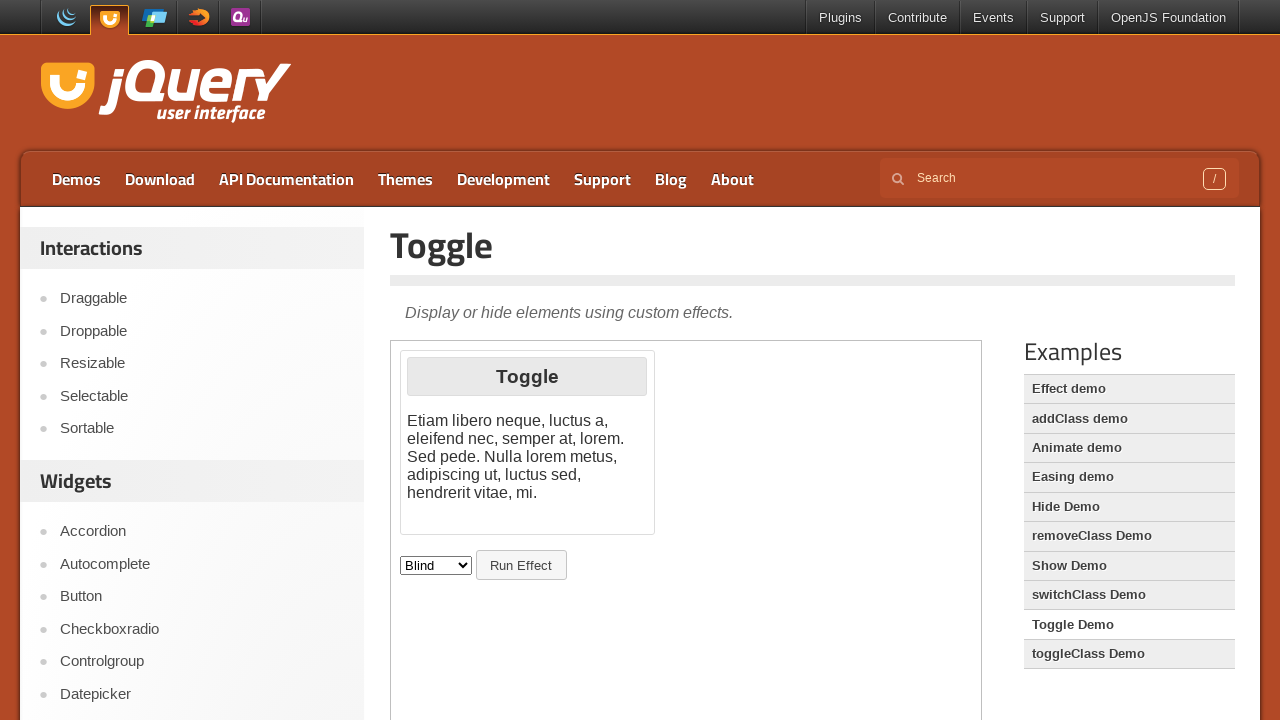

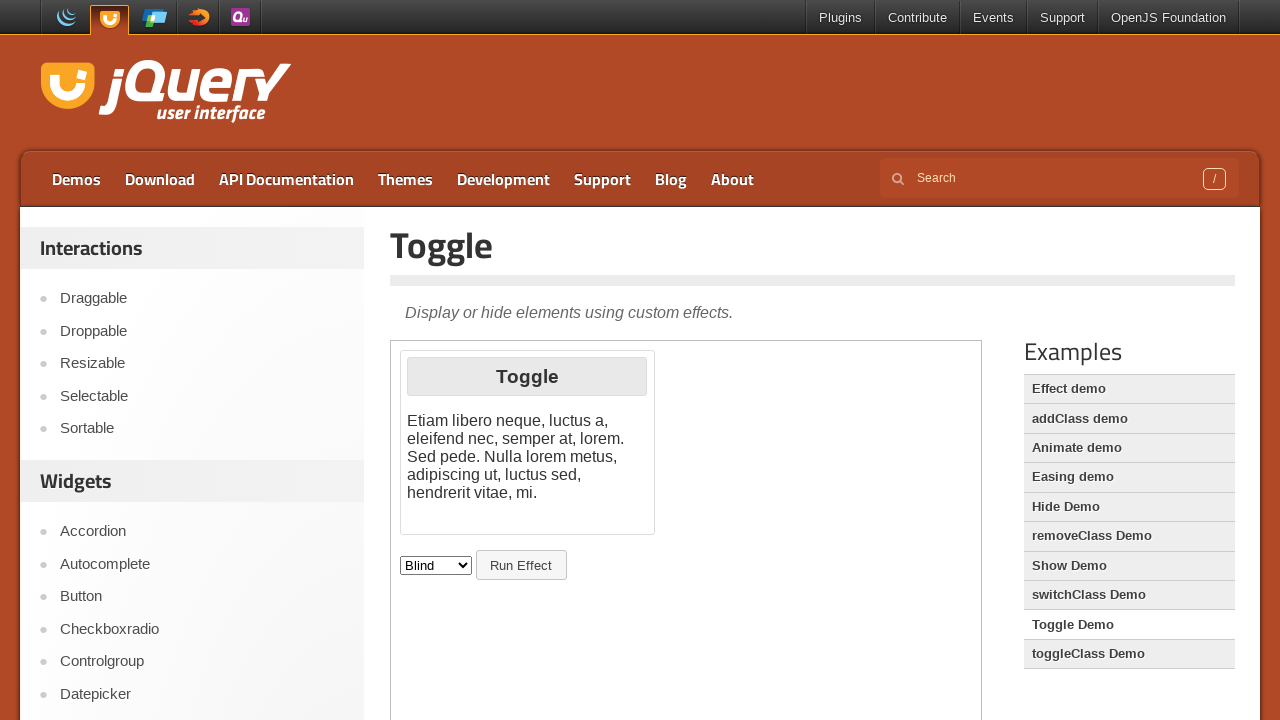